Tests injecting jQuery and jQuery Growl library into a page, then displaying notification messages using JavaScript execution. The test demonstrates how to dynamically add external scripts and CSS to a page and trigger visual notifications.

Starting URL: http://the-internet.herokuapp.com

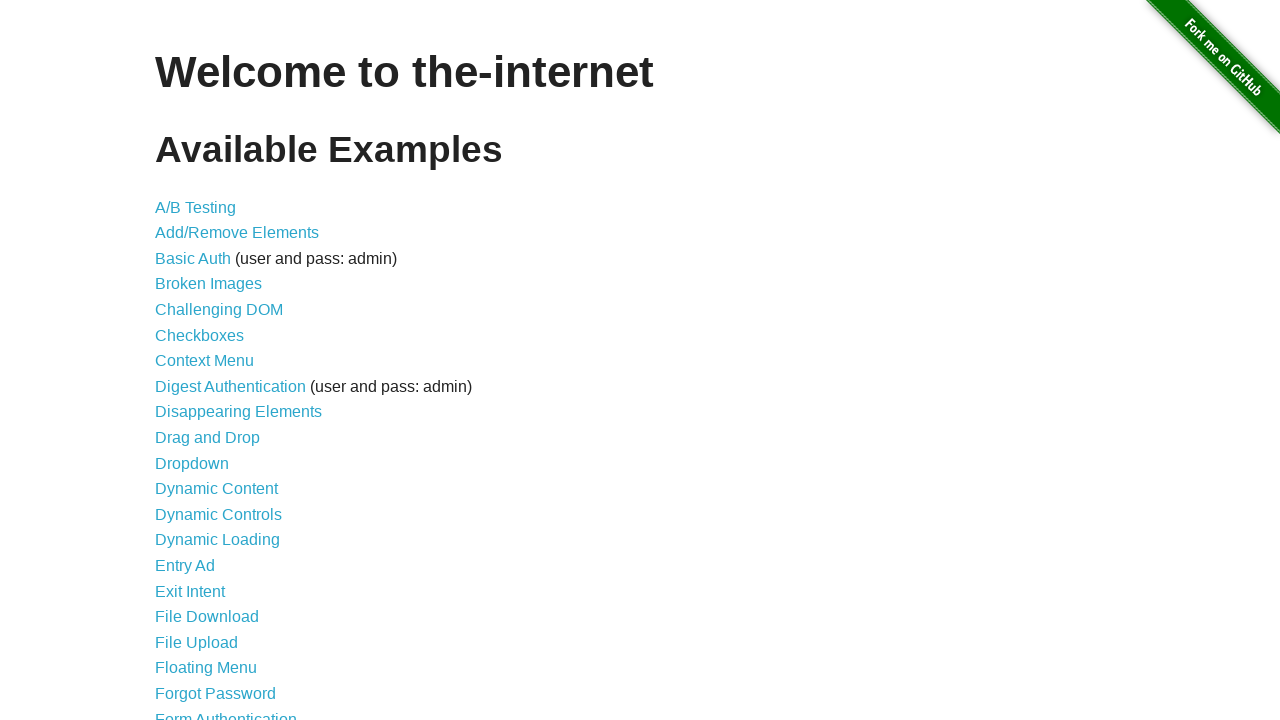

Injected jQuery library into page if not already present
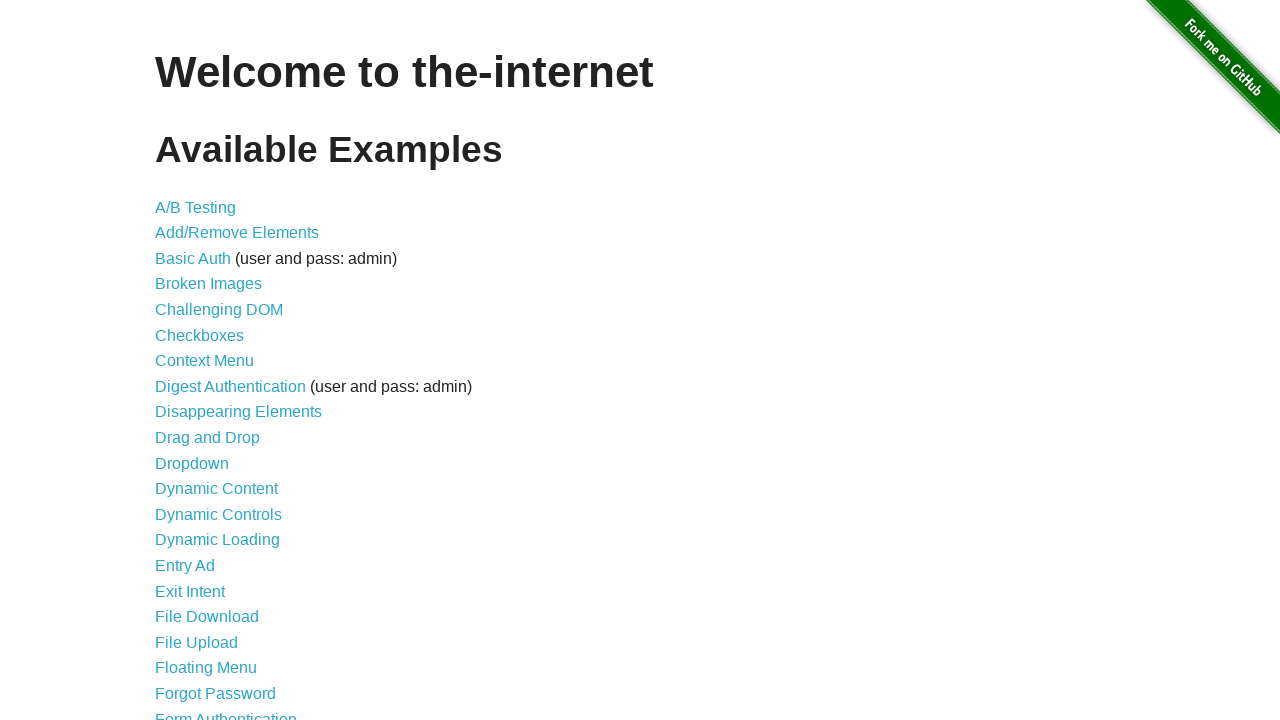

jQuery library finished loading
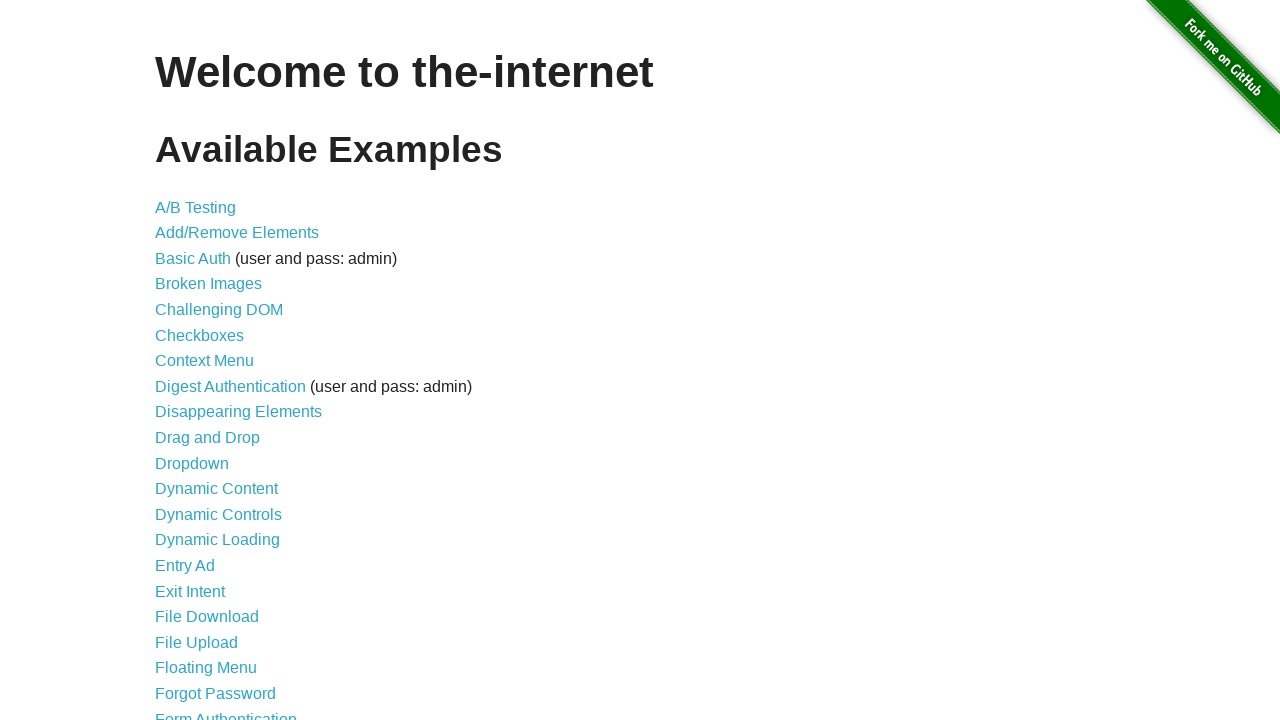

Injected jQuery Growl JavaScript library
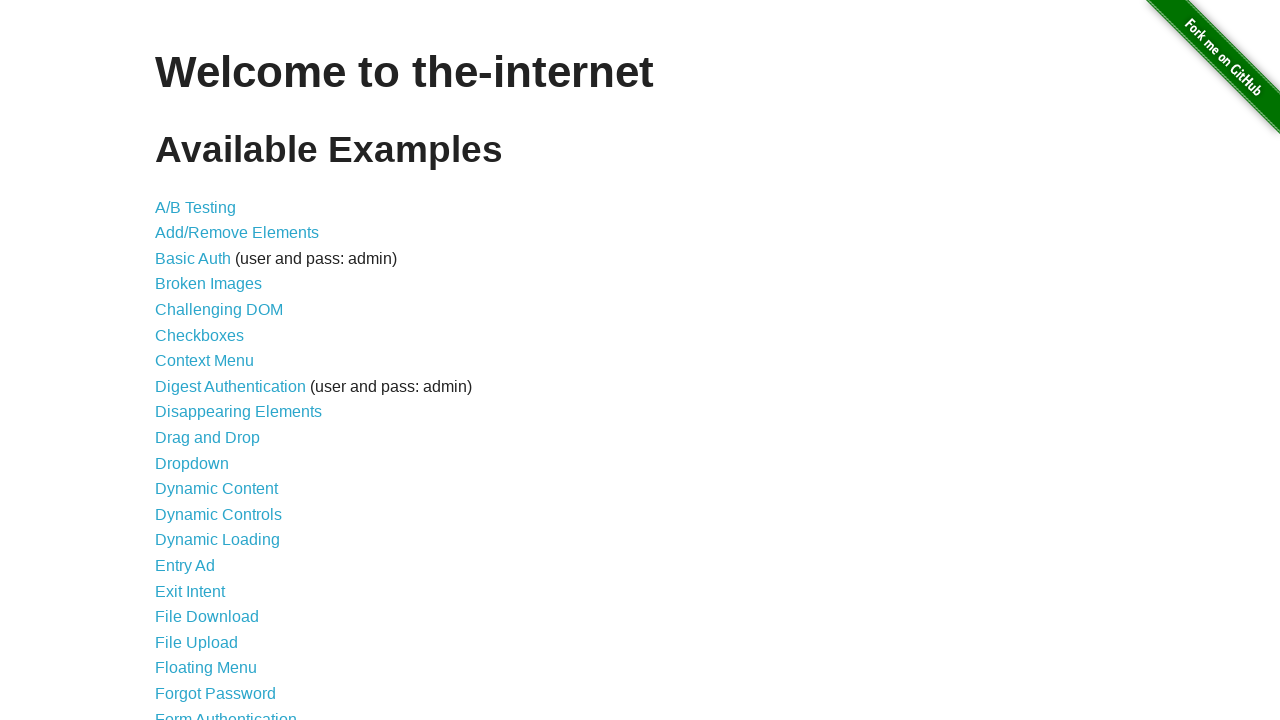

Injected jQuery Growl CSS stylesheet
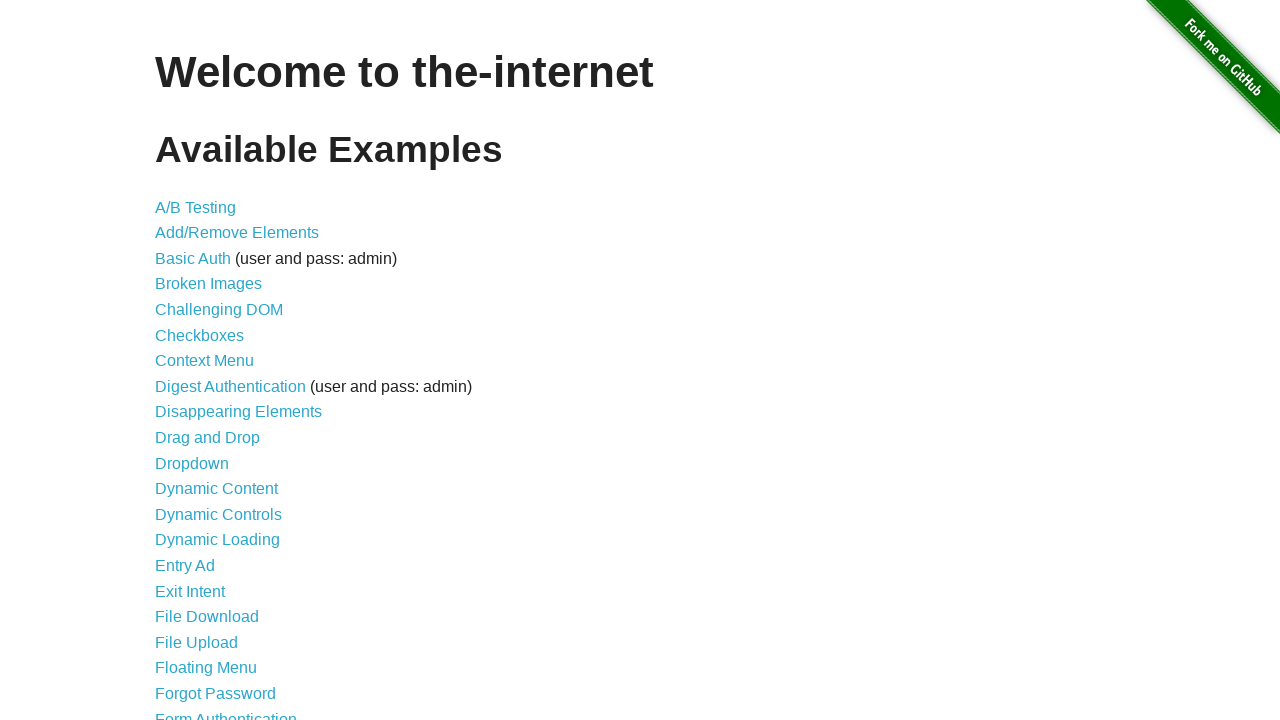

jQuery Growl library finished loading and is ready
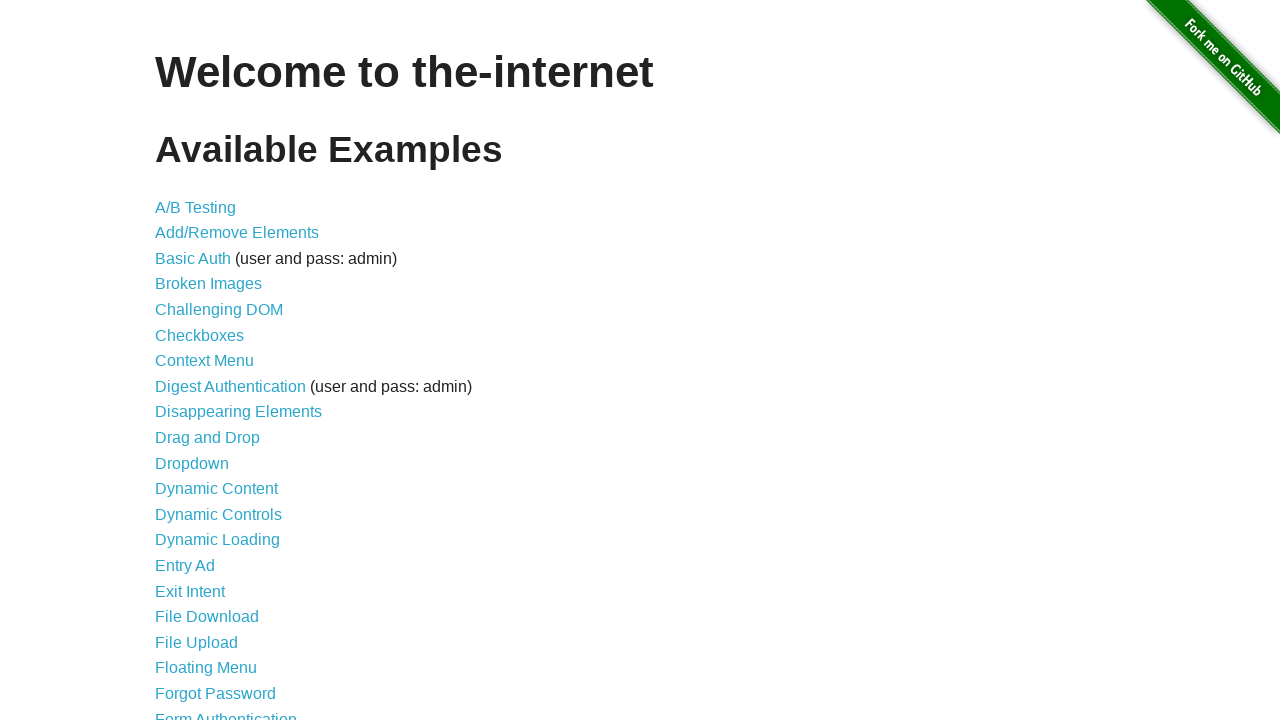

Triggered jQuery Growl notification with title 'GET' and message '/'
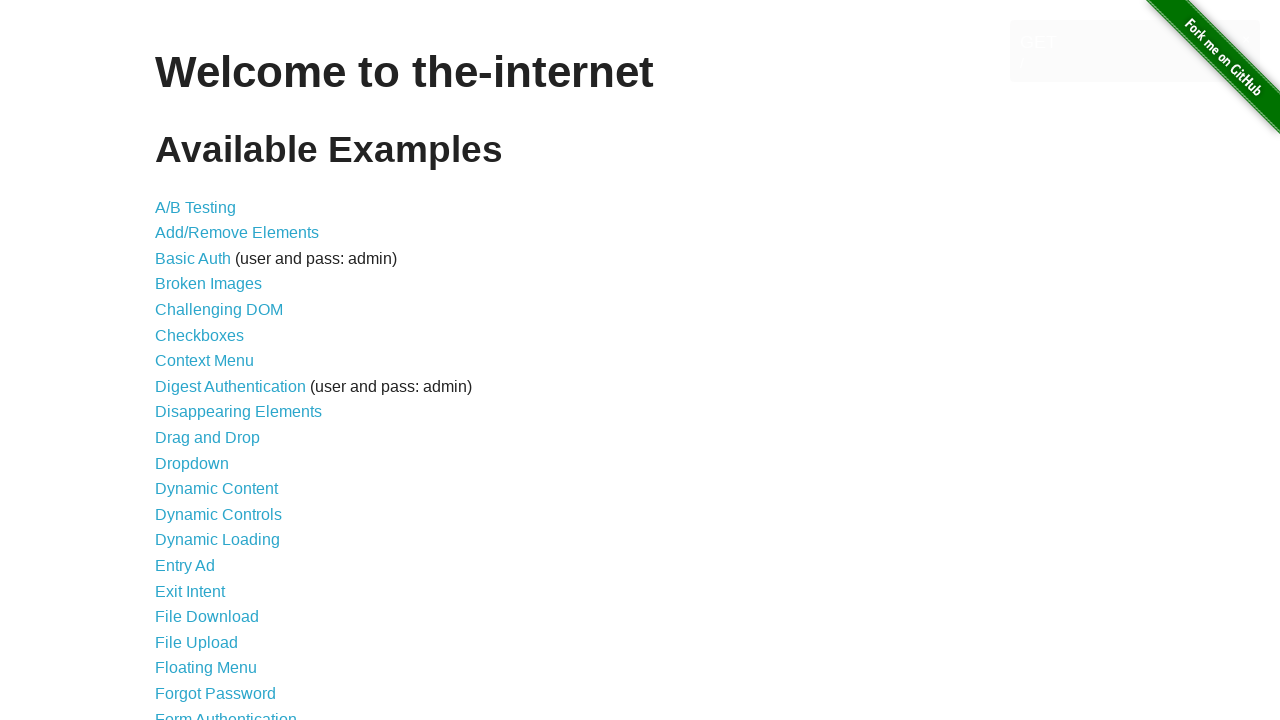

Growl notification message appeared on page
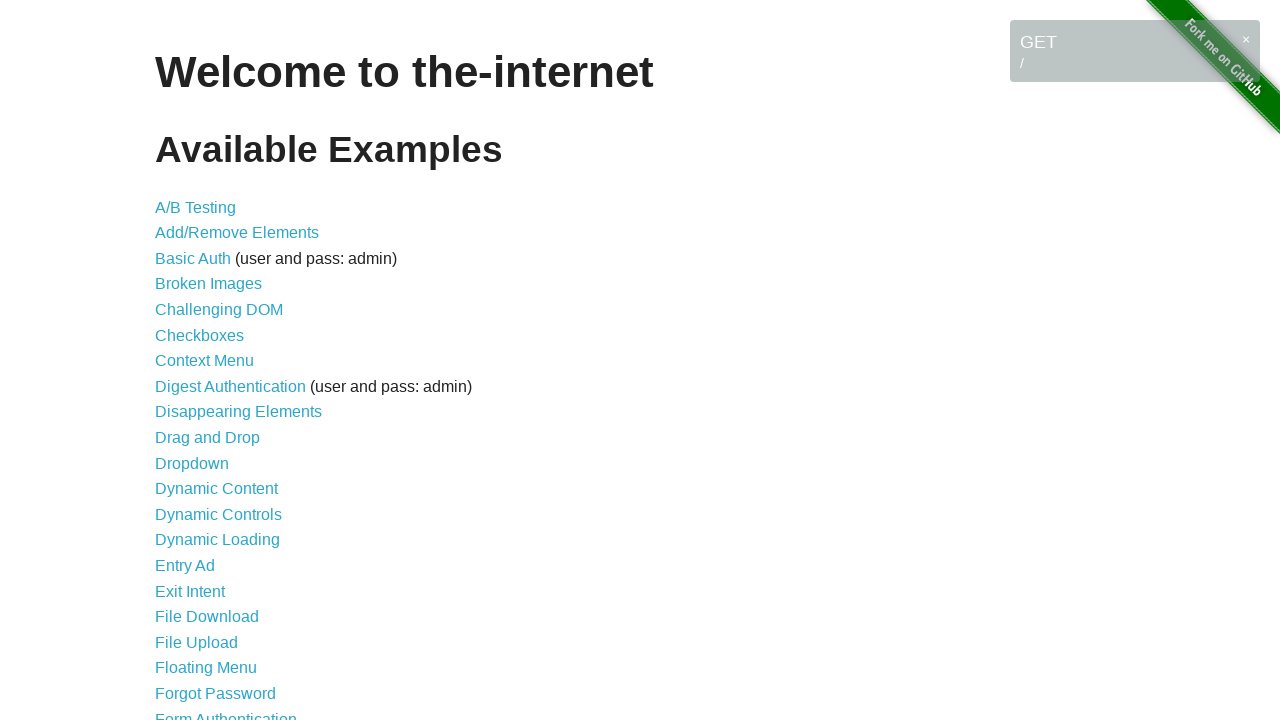

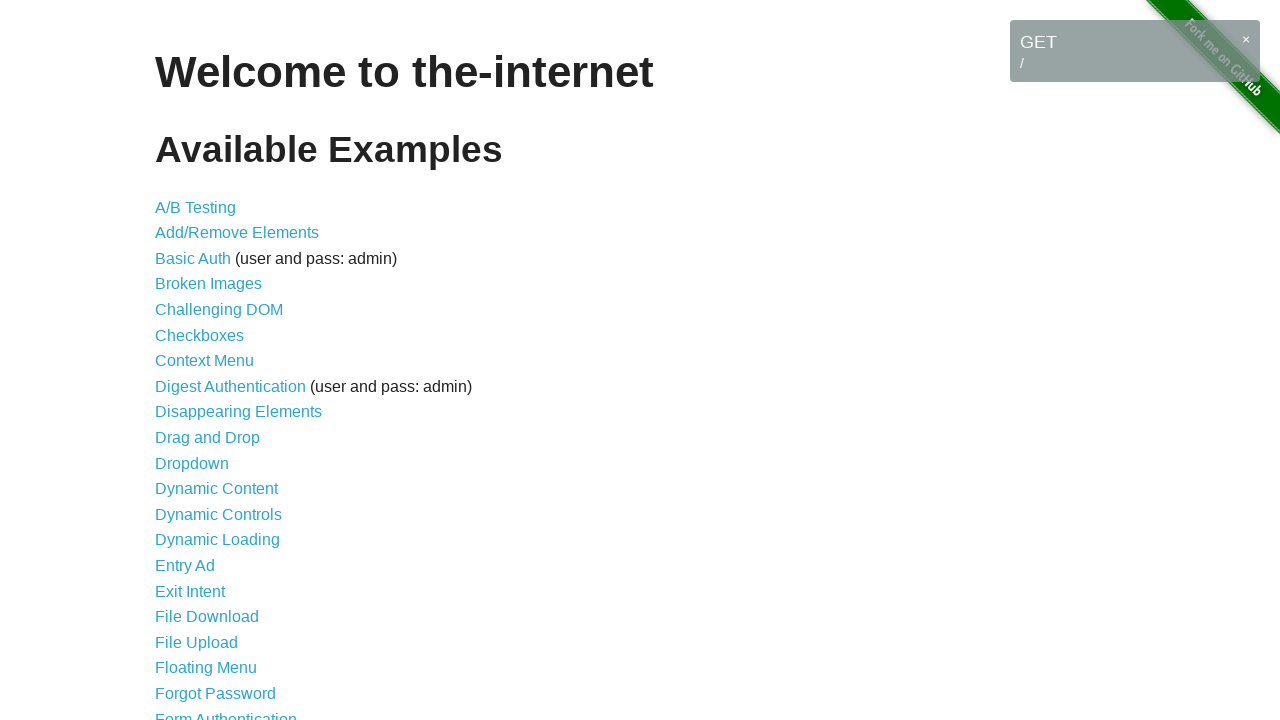